Navigates to a Selenium test page and clicks buttons to trigger both console log and JavaScript exception entries

Starting URL: https://www.selenium.dev/selenium/web/bidi/logEntryAdded.html

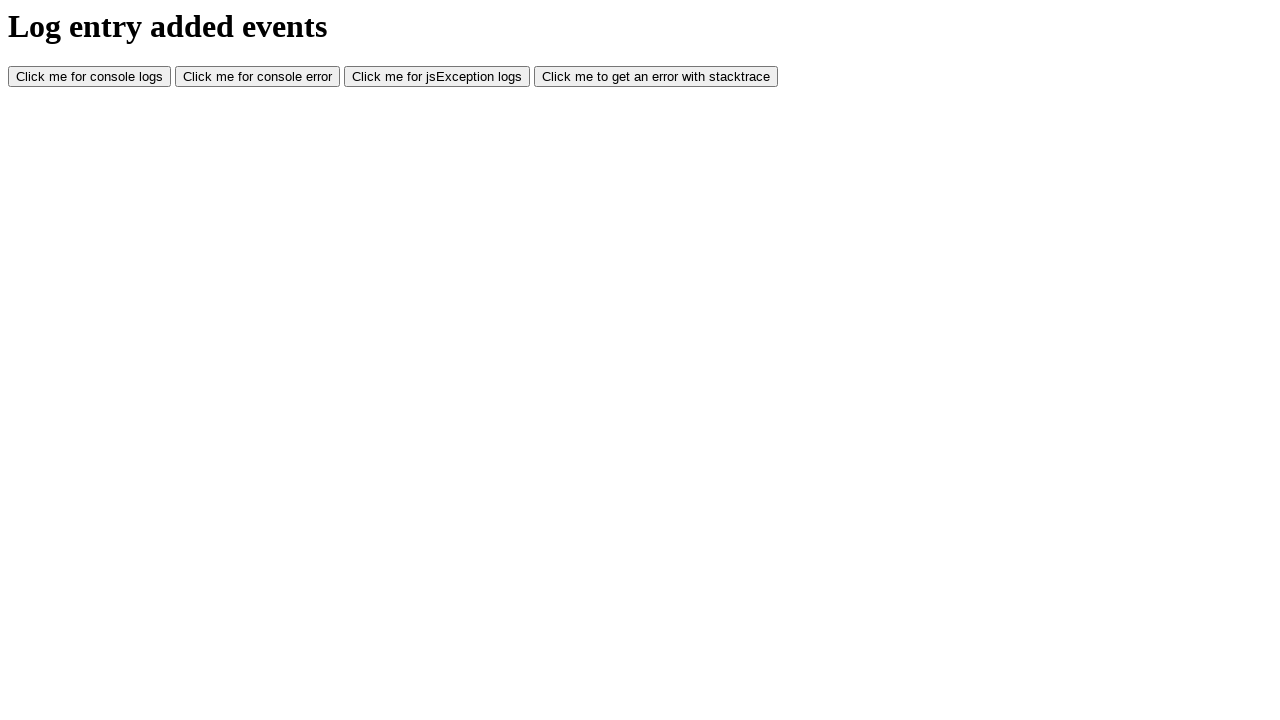

Clicked button to trigger console log at (90, 77) on #consoleLog
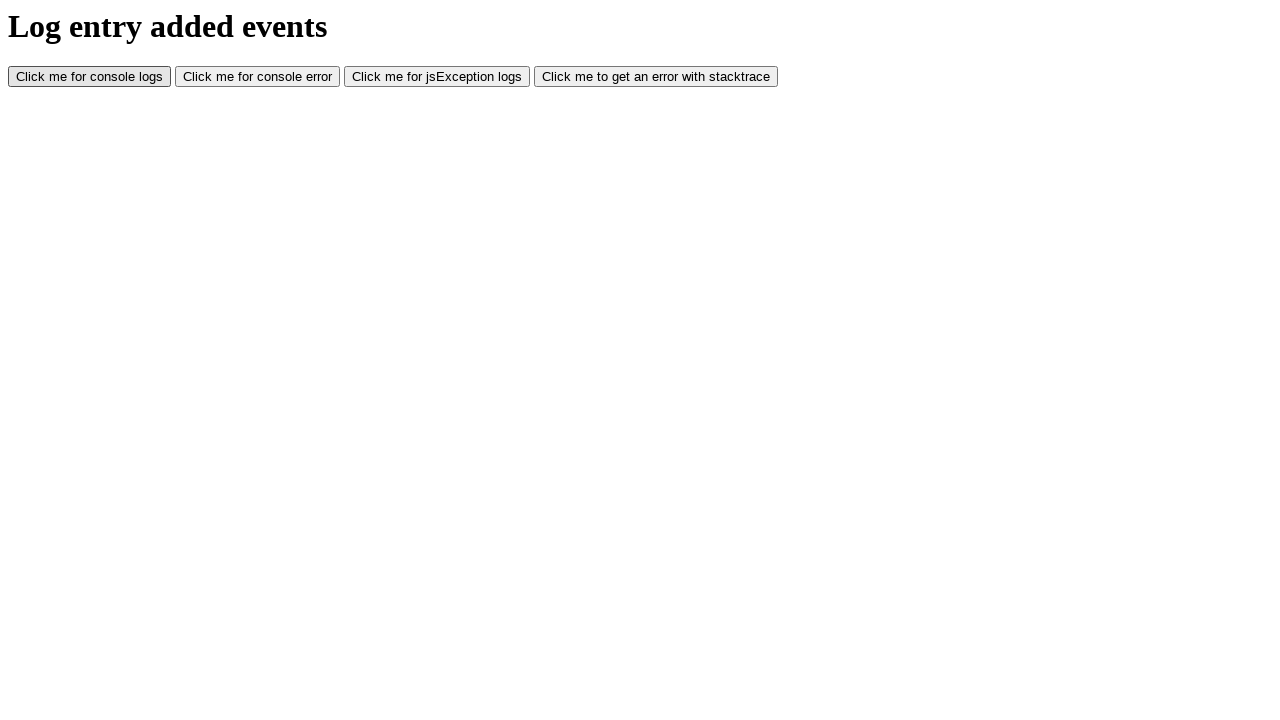

Clicked button to trigger JavaScript exception at (437, 77) on #jsException
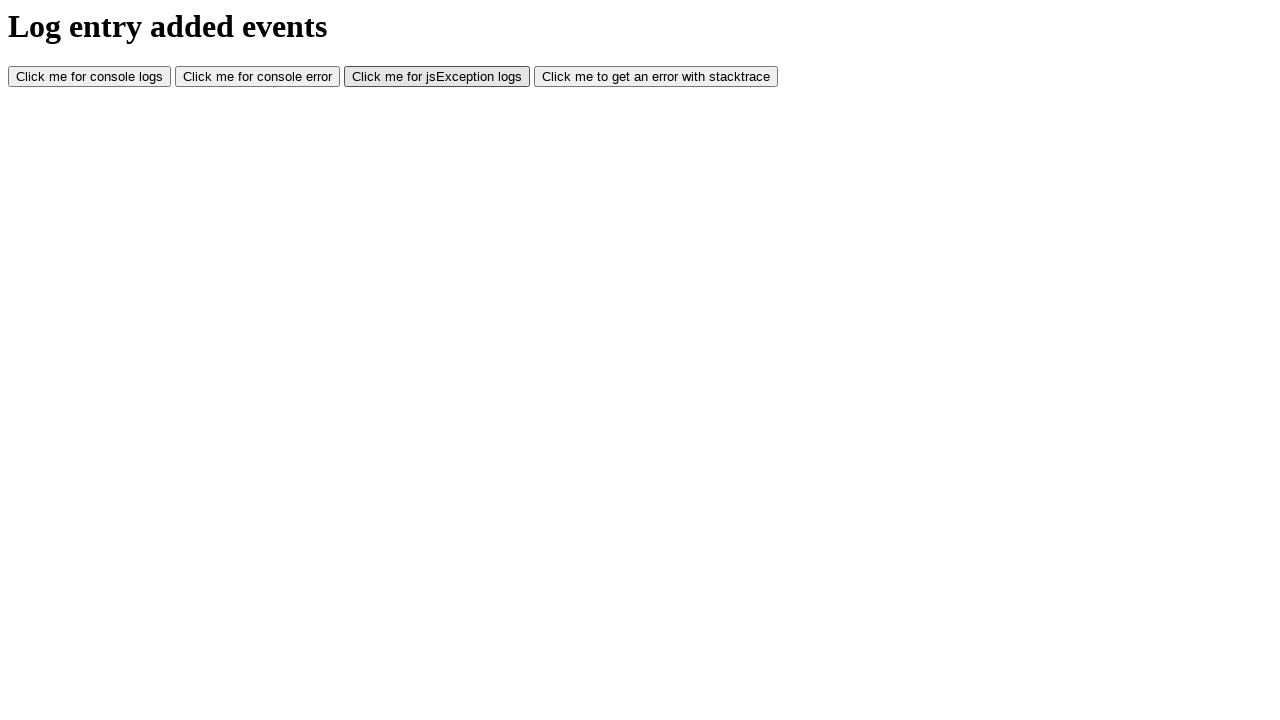

Waited 1000ms for actions to complete
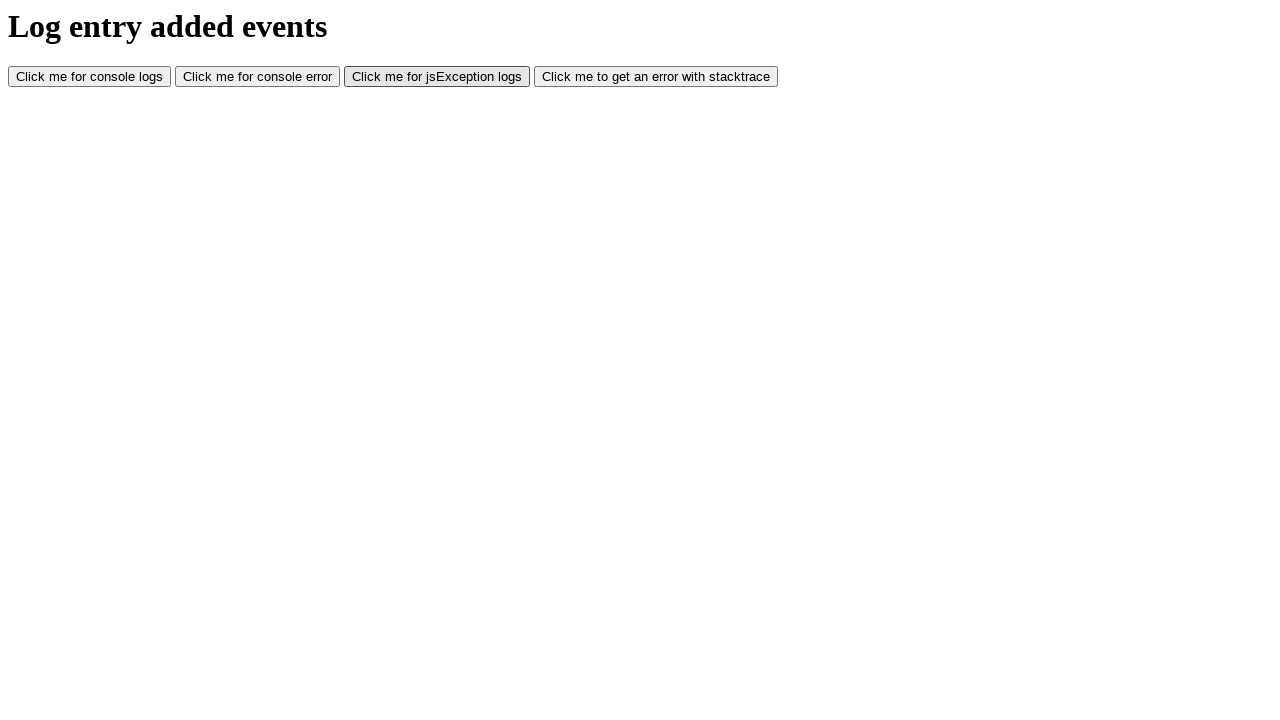

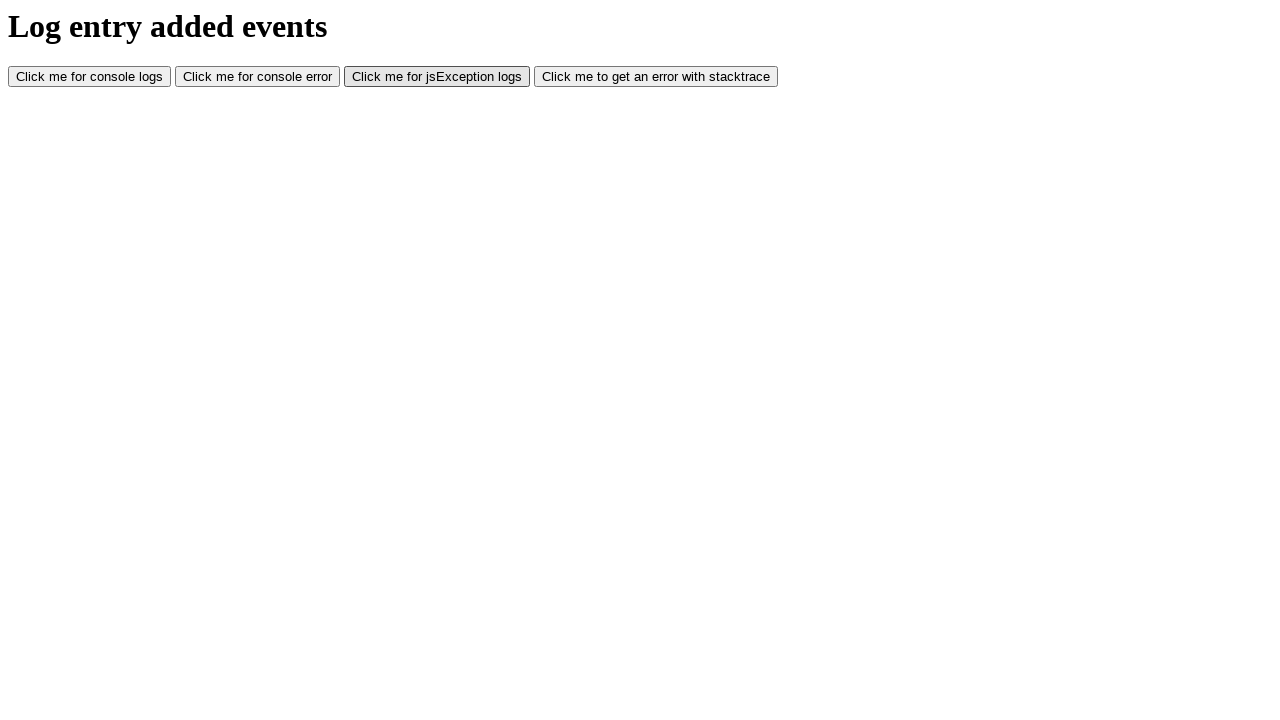